Tests a web form by entering text into a text box, clicking the submit button, and verifying the success message is displayed

Starting URL: https://www.selenium.dev/selenium/web/web-form.html

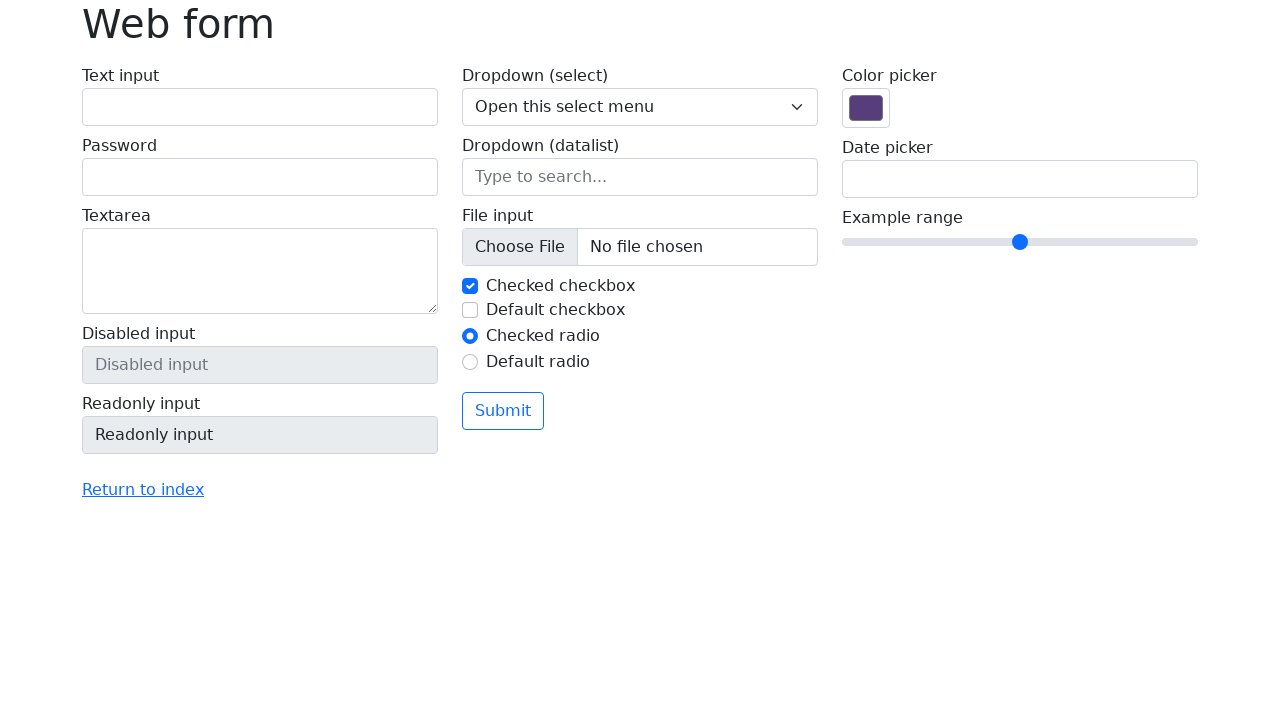

Verified page title is 'Web form'
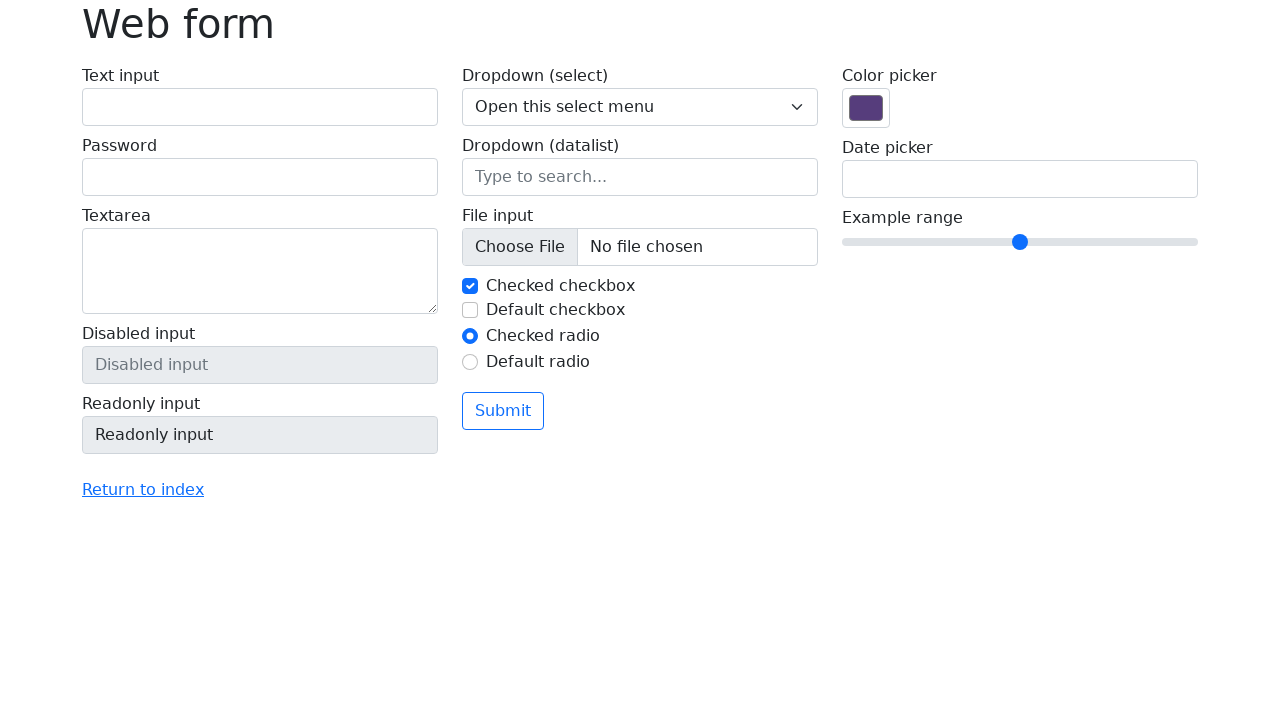

Entered 'Selenium' into the text box on #my-text-id
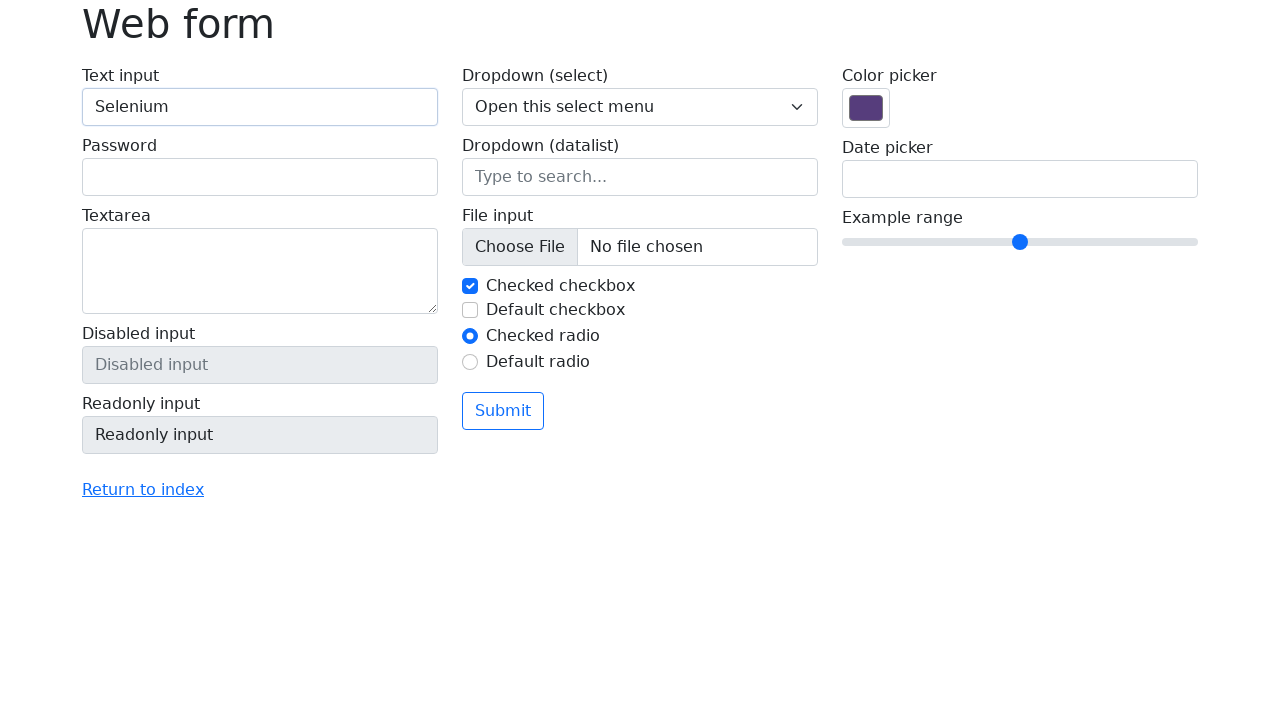

Clicked the submit button at (503, 411) on xpath=//button[@type='submit']
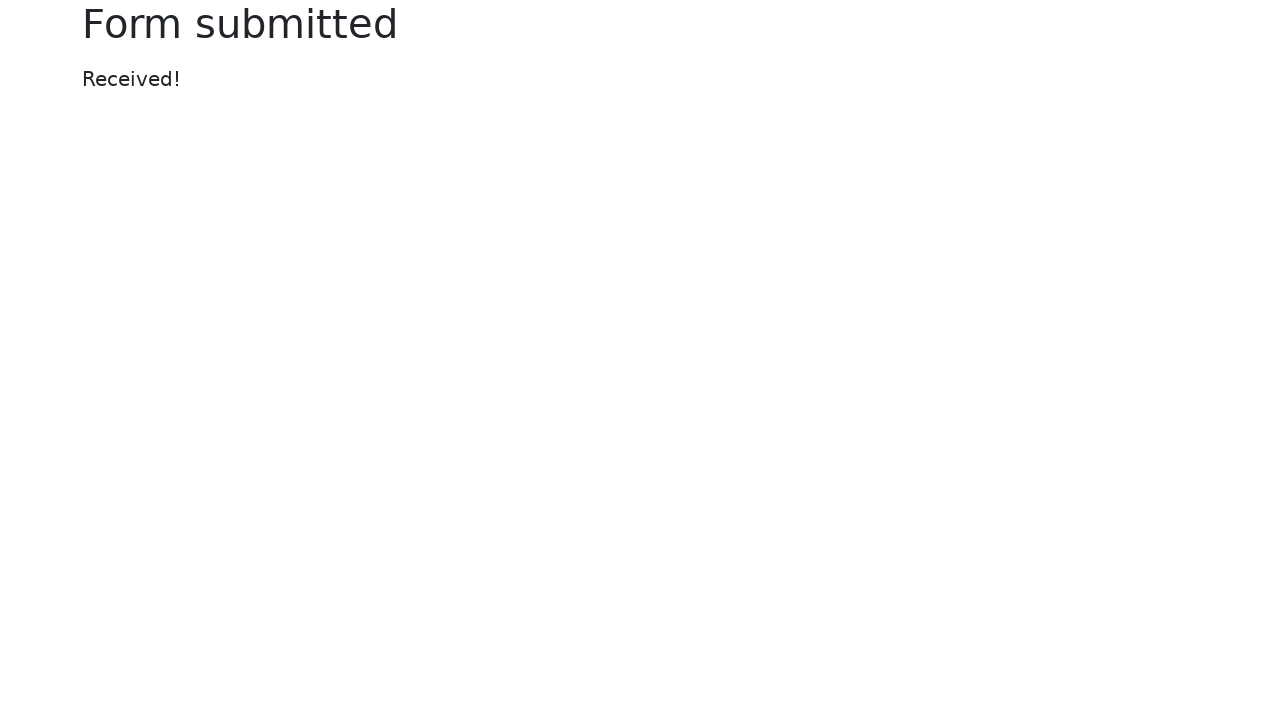

Success message element appeared
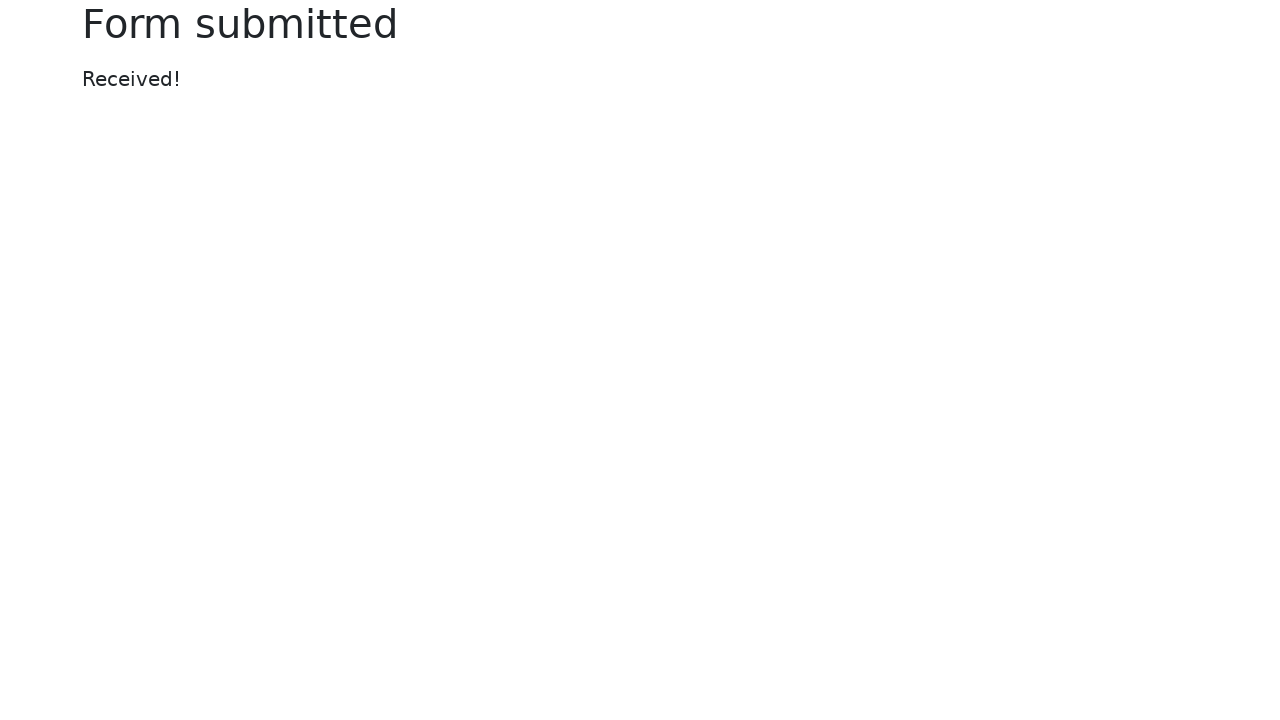

Verified success message displays 'Received!'
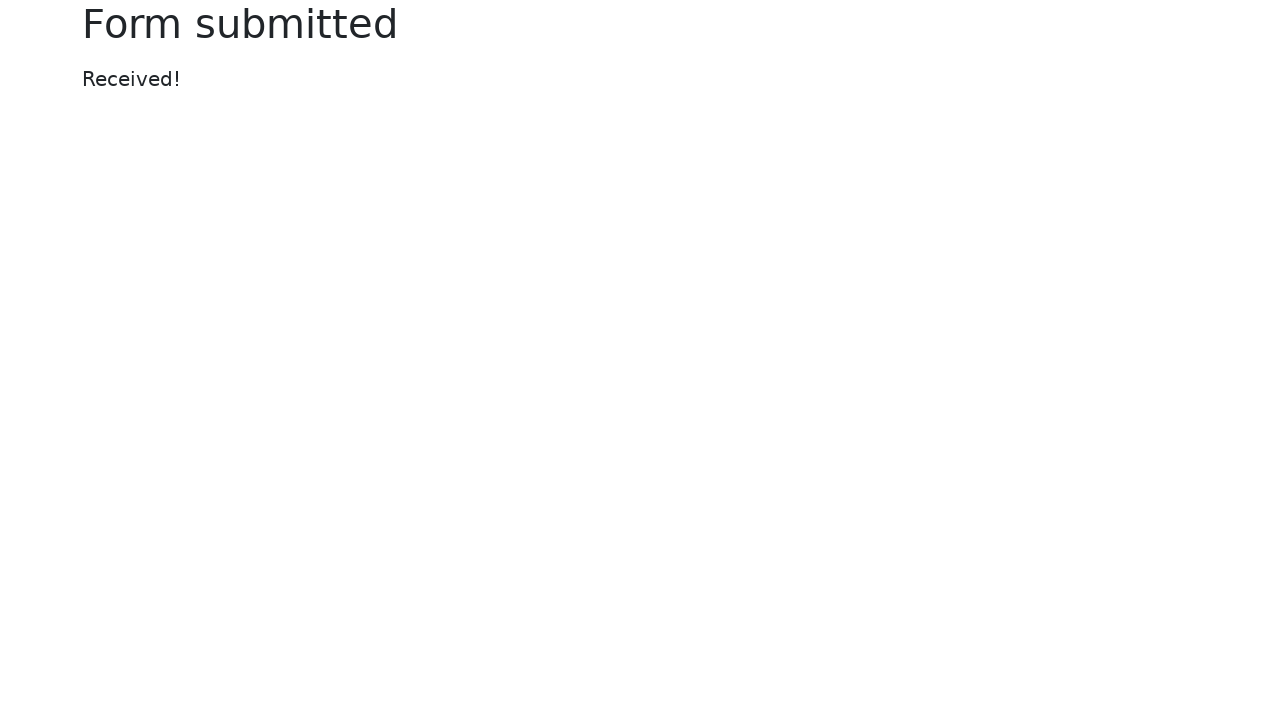

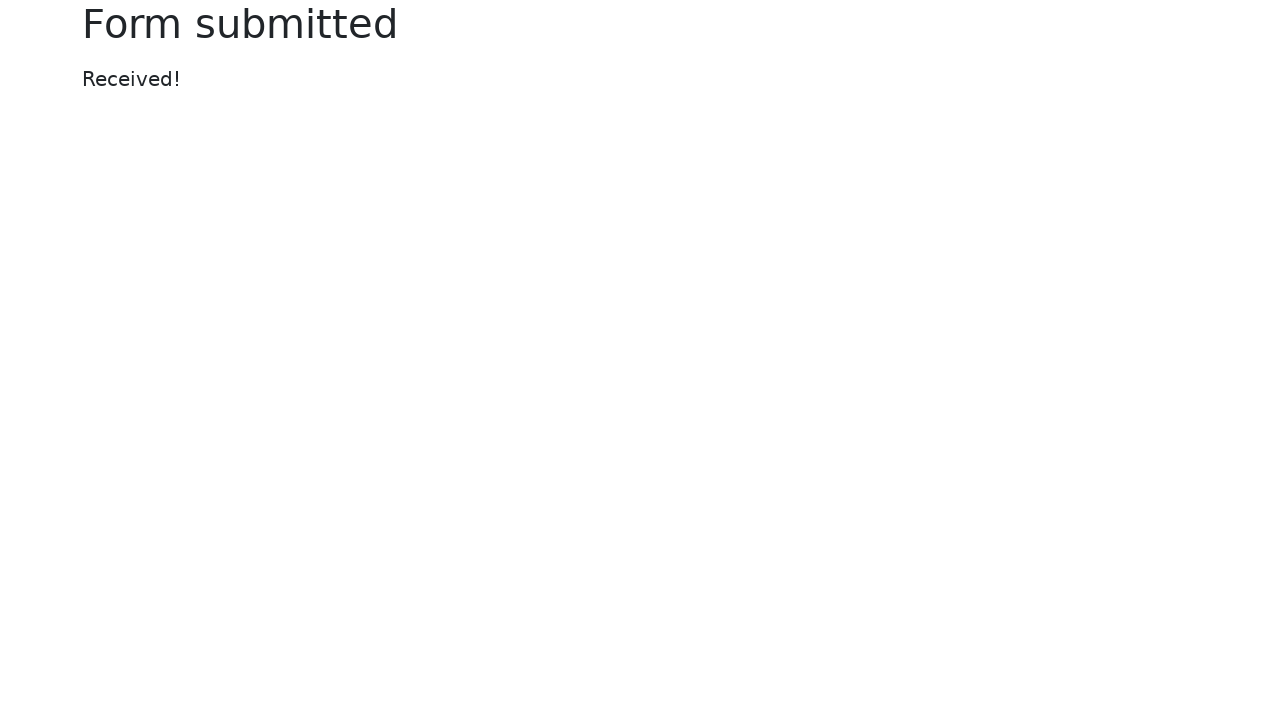